Tests dynamic loading functionality by navigating to the Dynamic Loading page, clicking on Example 1, starting the loading process, and verifying the hidden element appears after loading completes

Starting URL: https://the-internet.herokuapp.com

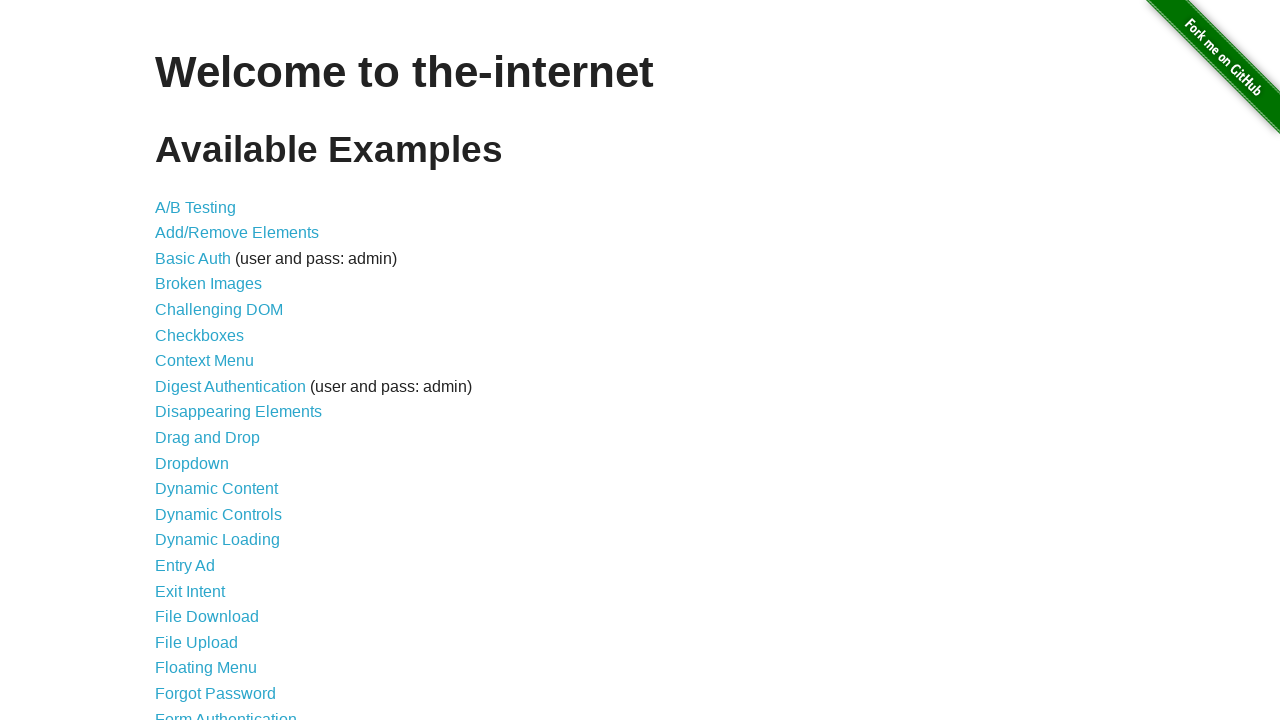

Clicked on Dynamic Loading link at (218, 540) on text=Dynamic Loading
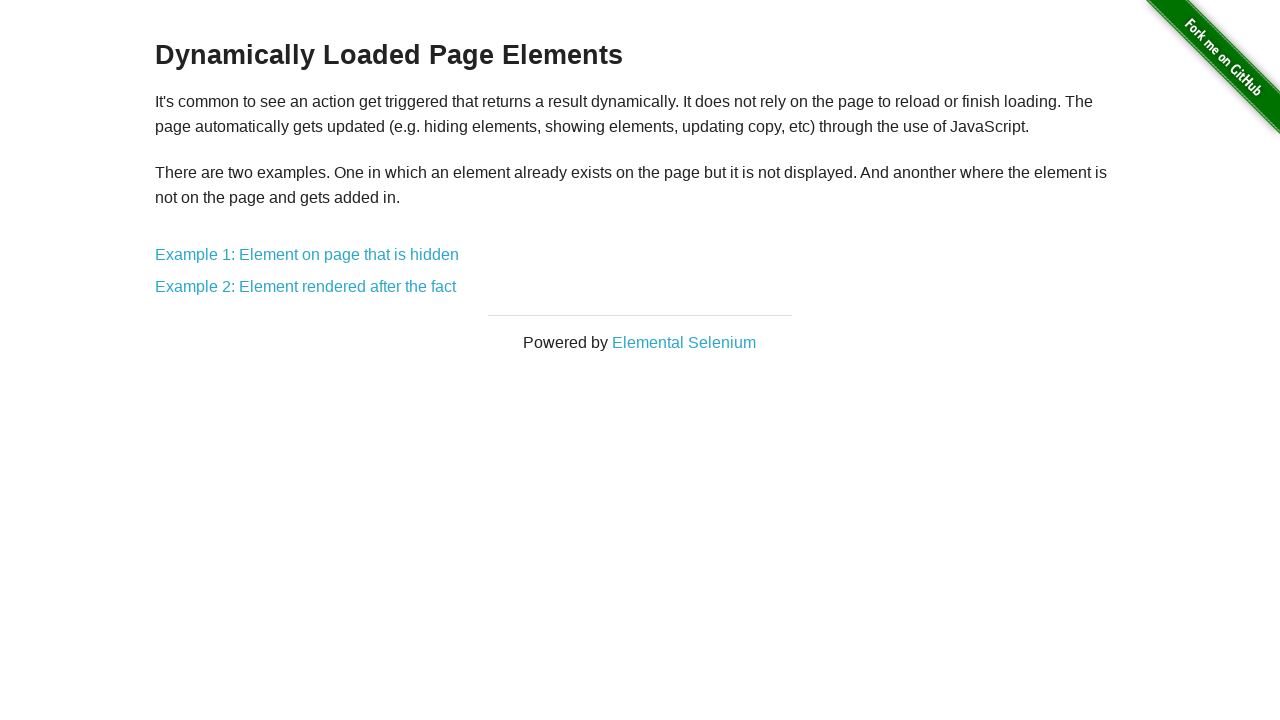

Clicked on Example 1: Element on page that is hidden at (307, 255) on text=Example 1: Element on page that is hidden
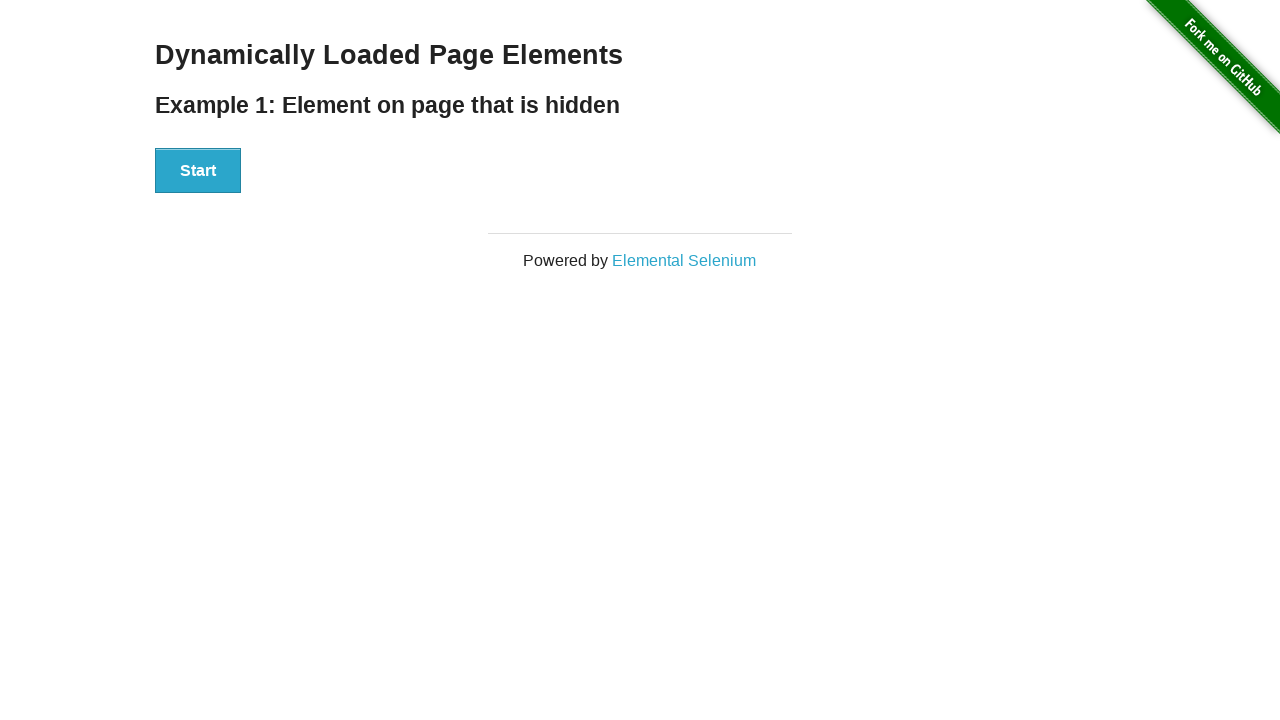

Clicked the Start button to initiate loading at (198, 171) on button:has-text('Start')
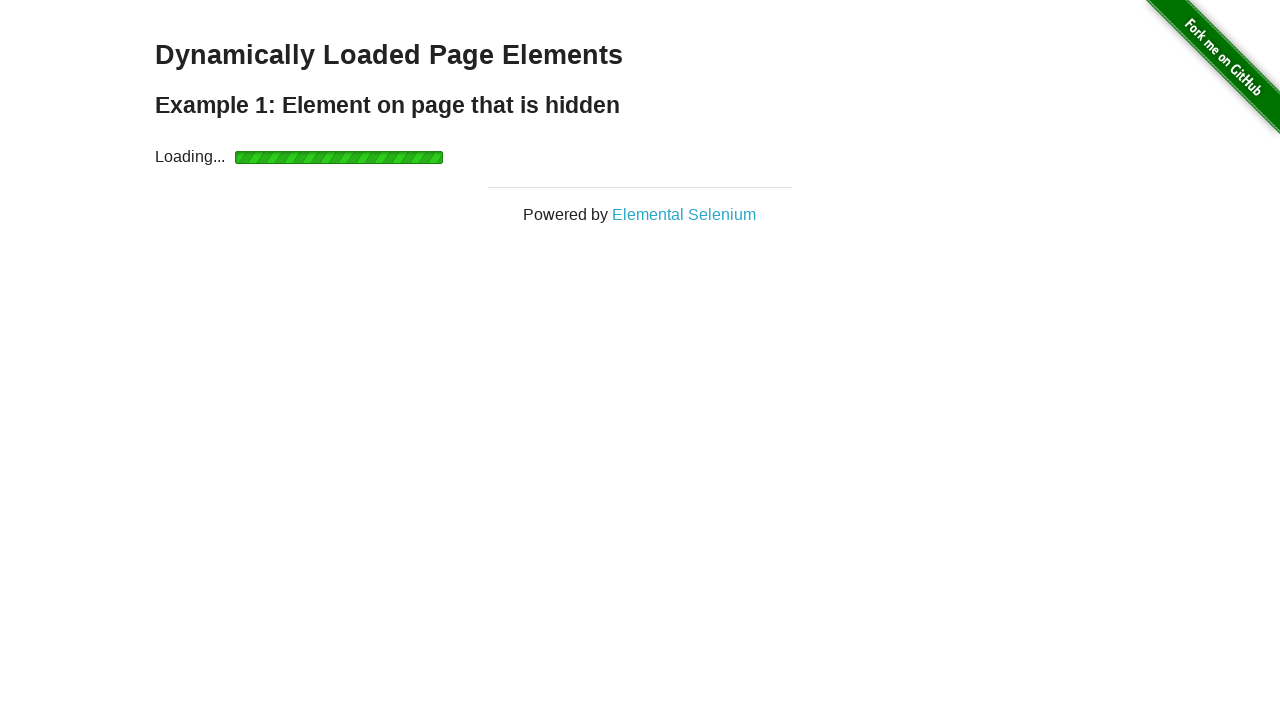

Loading indicator appeared
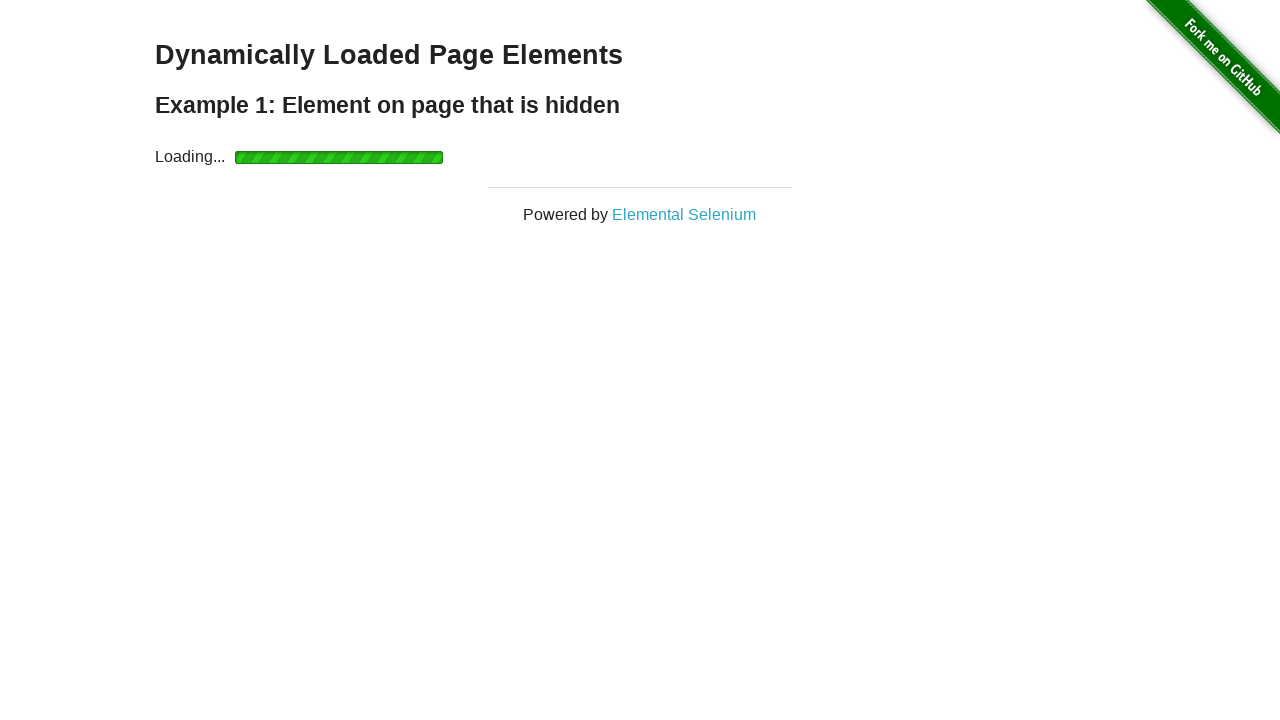

Hello World! message appeared after loading completed
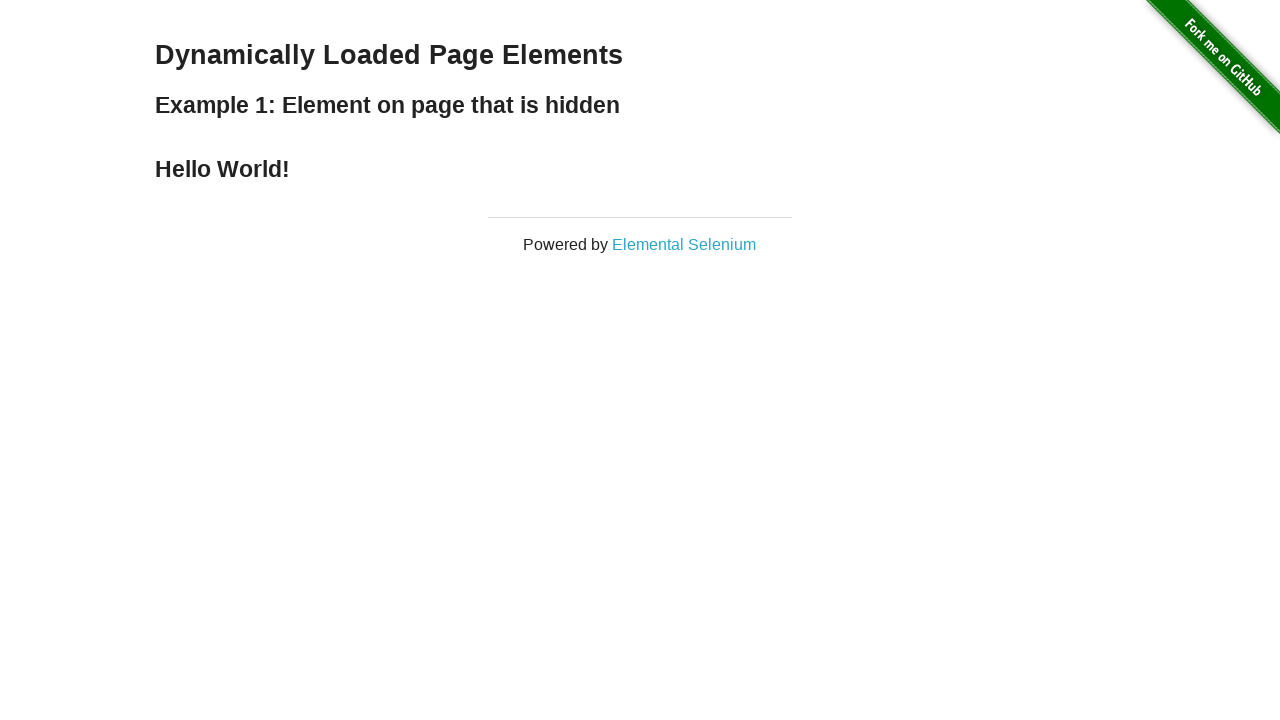

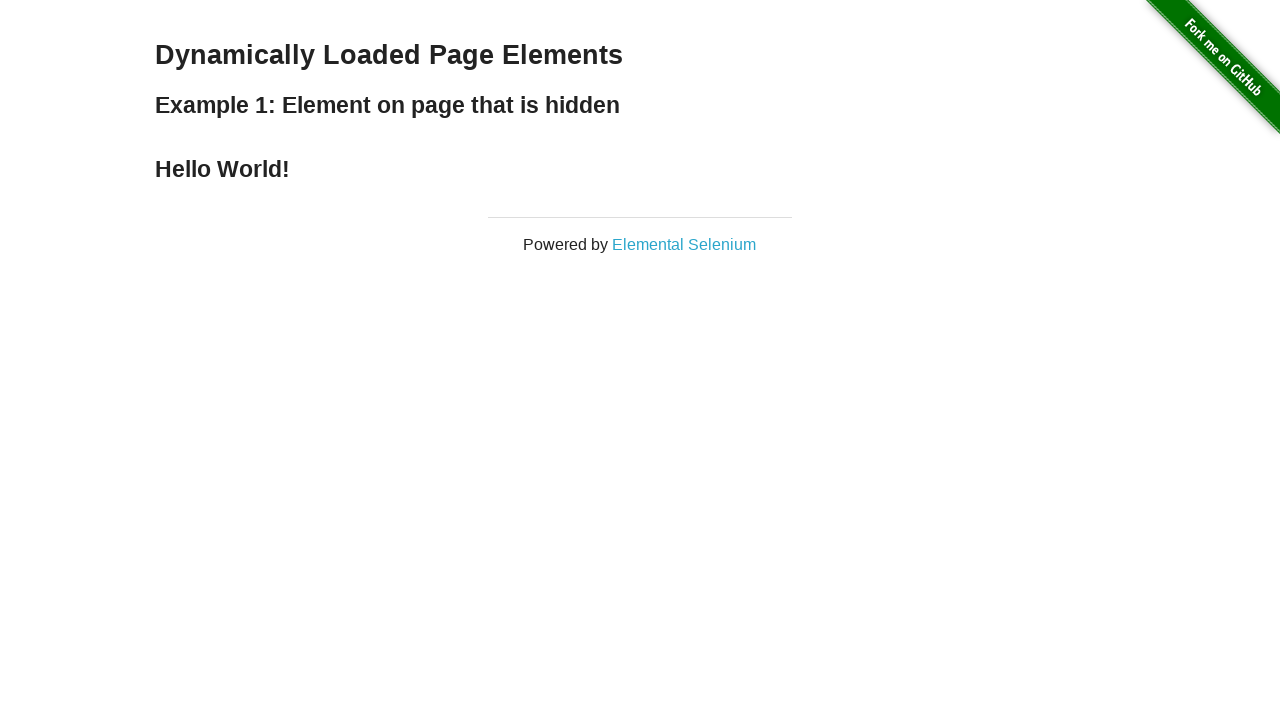